Tests drag and drop functionality within an iframe on jQuery UI demo page, then switches back to main content and clicks Accept link

Starting URL: https://jqueryui.com/droppable/

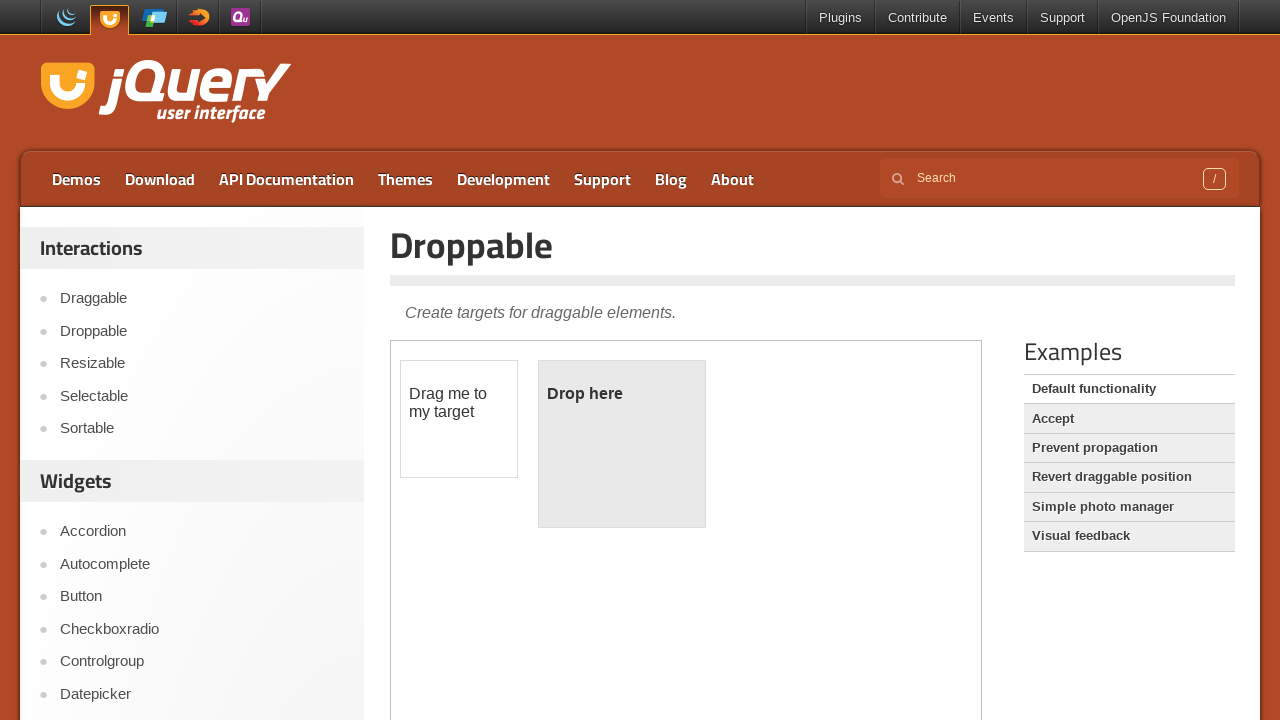

Located the demo iframe containing drag and drop functionality
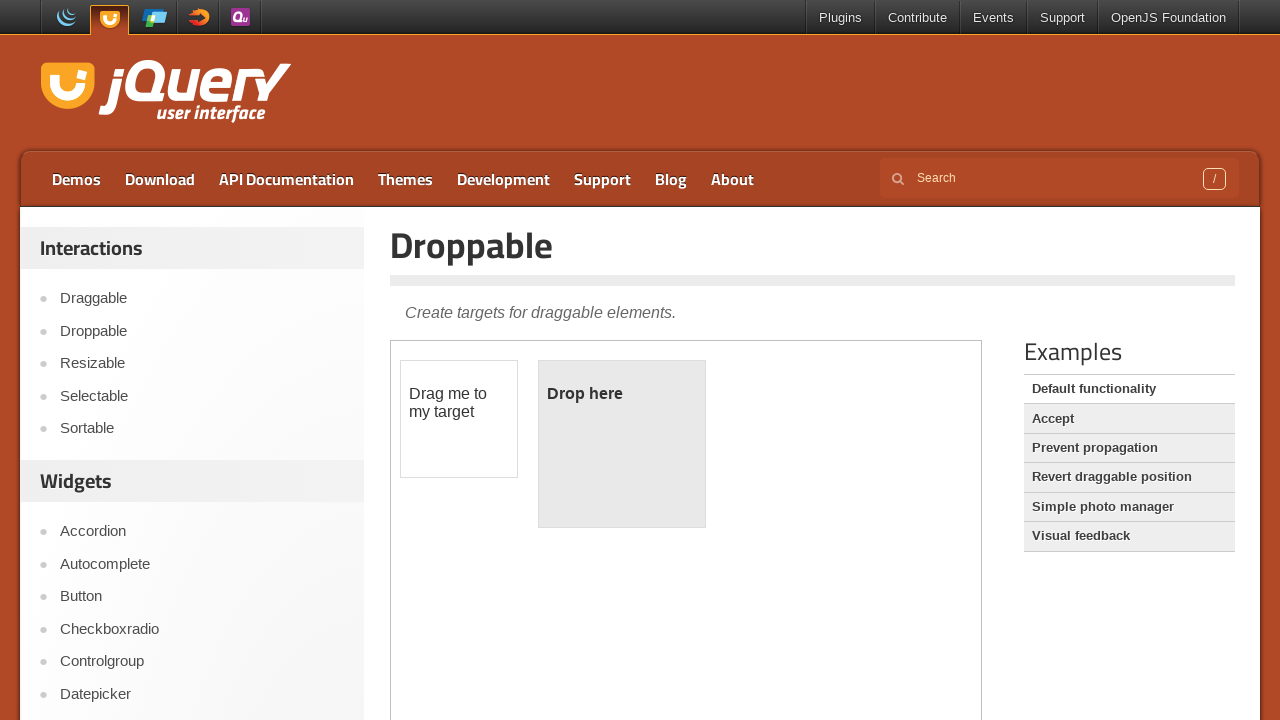

Located the draggable element within the iframe
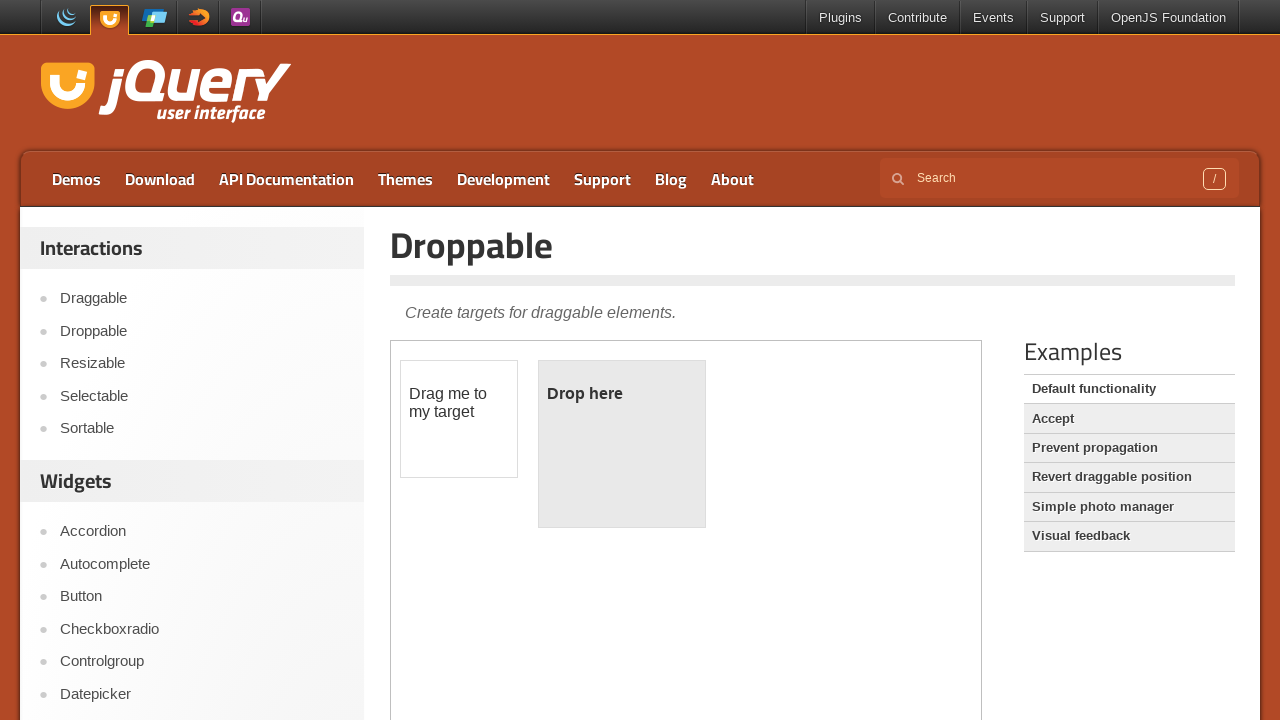

Located the droppable element within the iframe
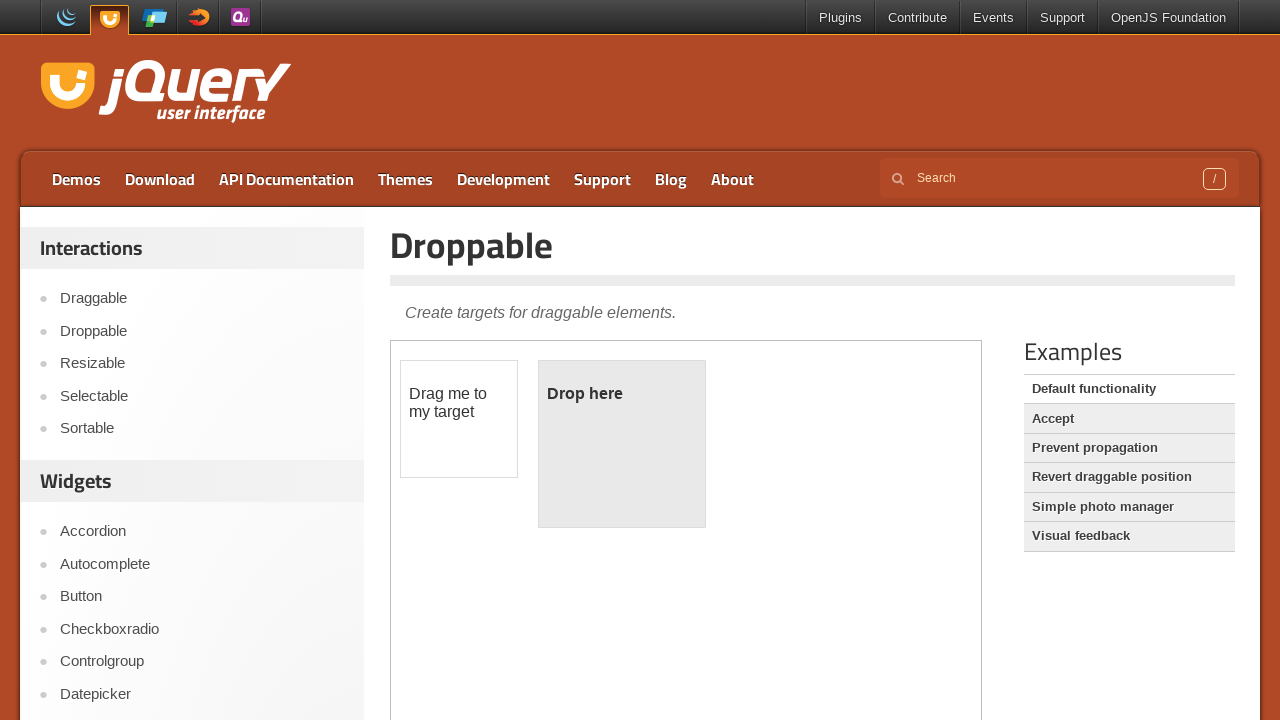

Dragged and dropped the draggable element onto the droppable target at (622, 444)
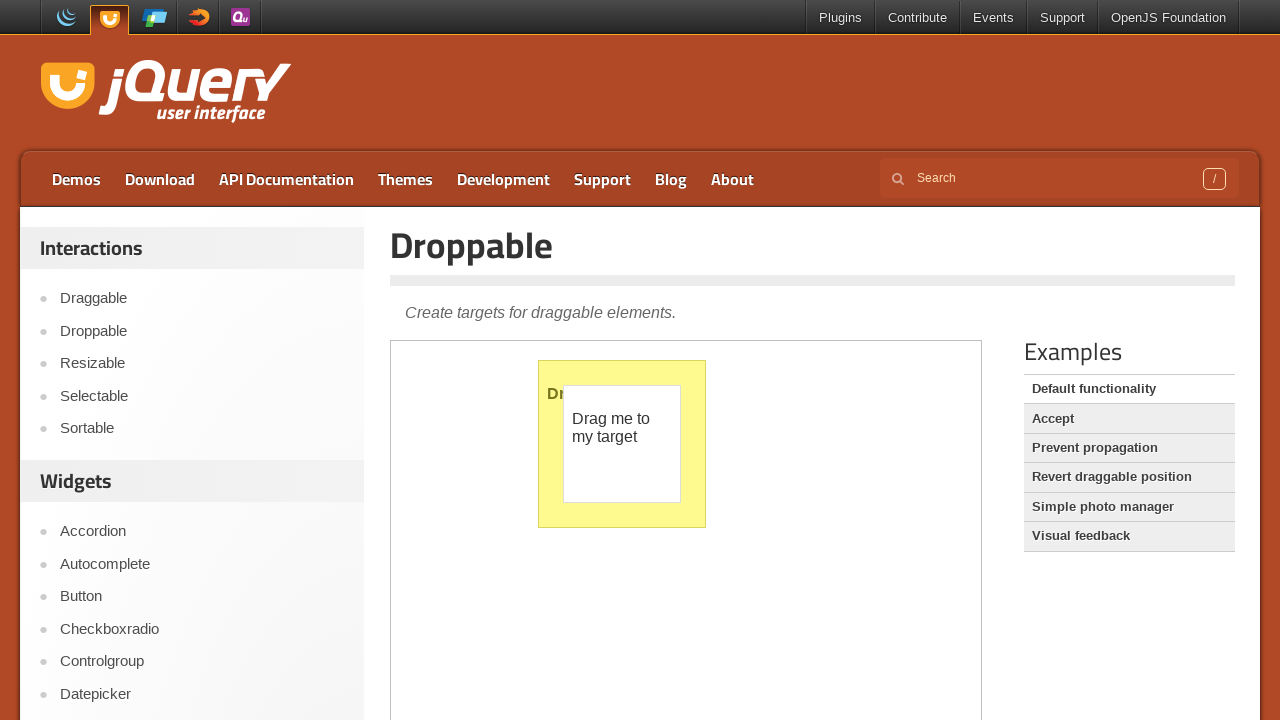

Clicked the Accept link on the main page at (1129, 419) on xpath=//a[text()='Accept']
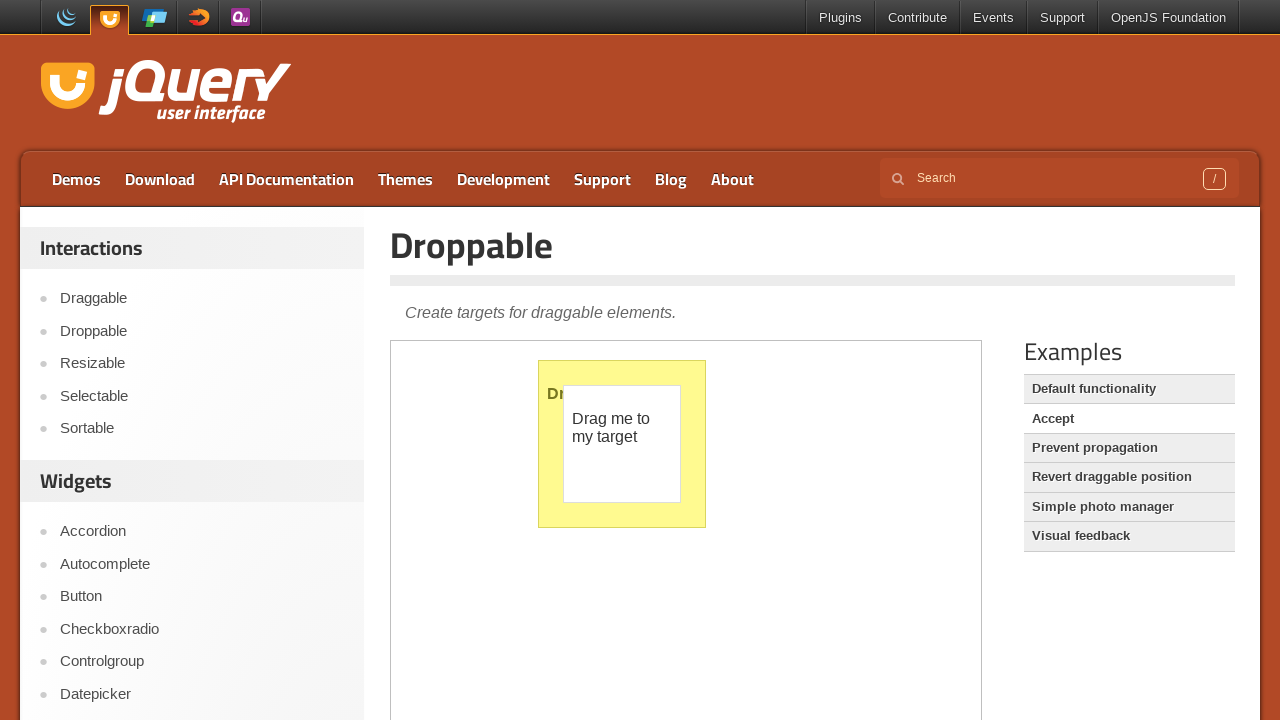

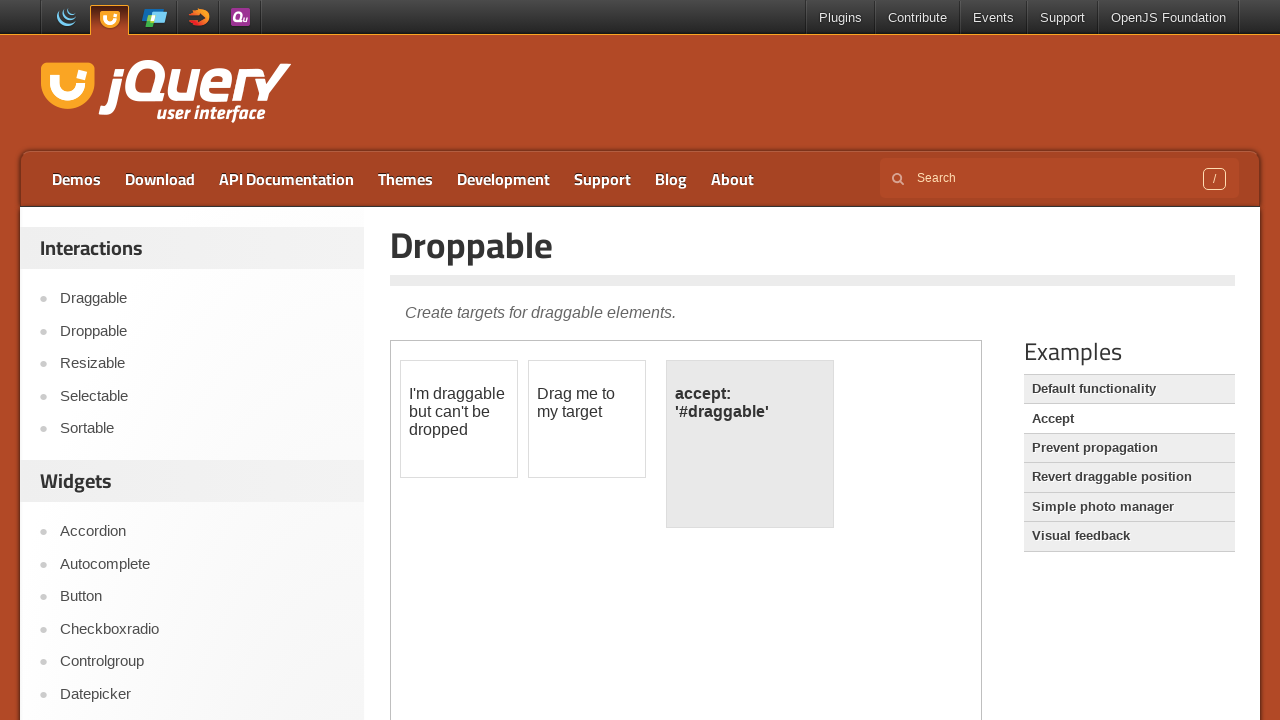